Tests switching between frames and accessing elements in the main content

Starting URL: https://demoqa.com/frames

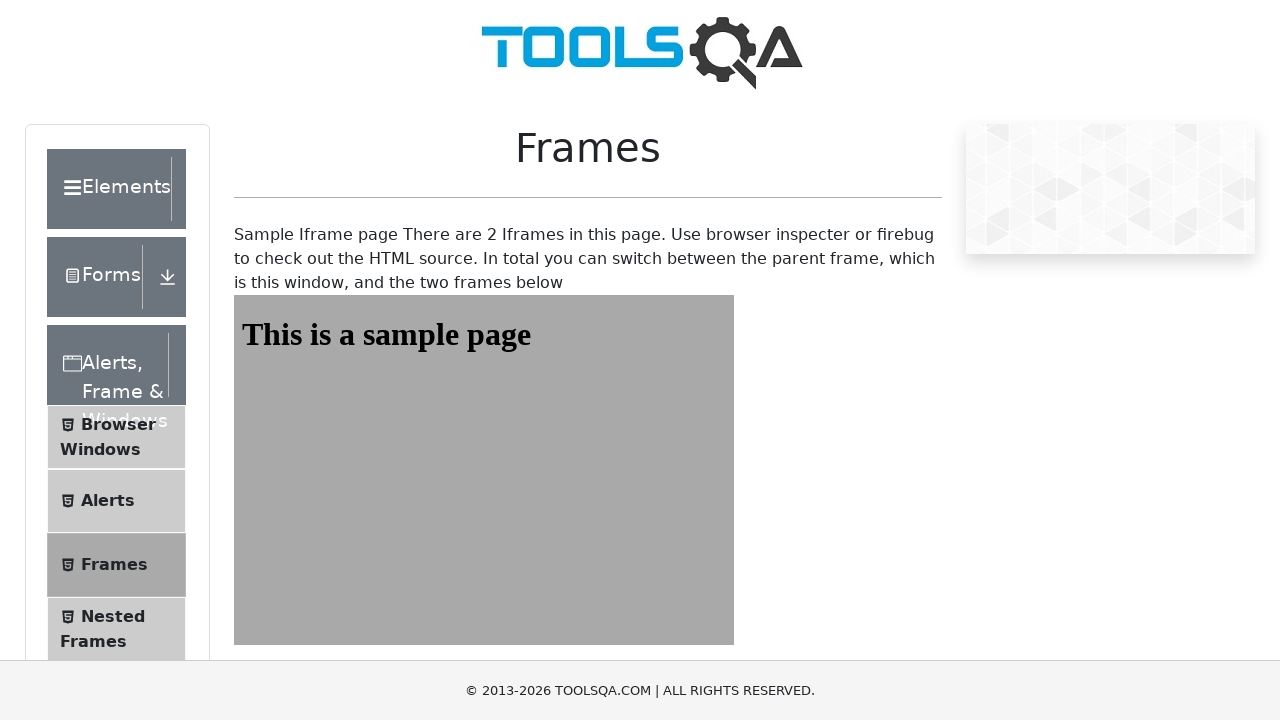

Navigated to frames demo page
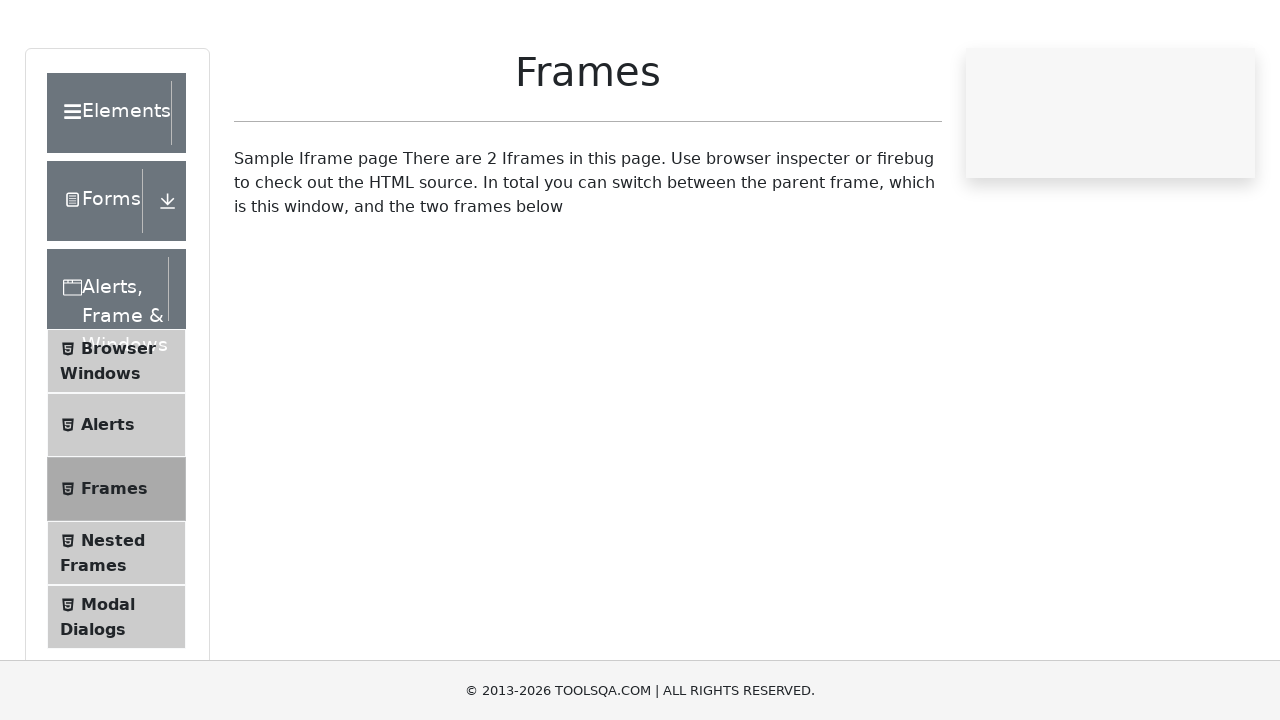

Located and accessed frame with ID 'frame1'
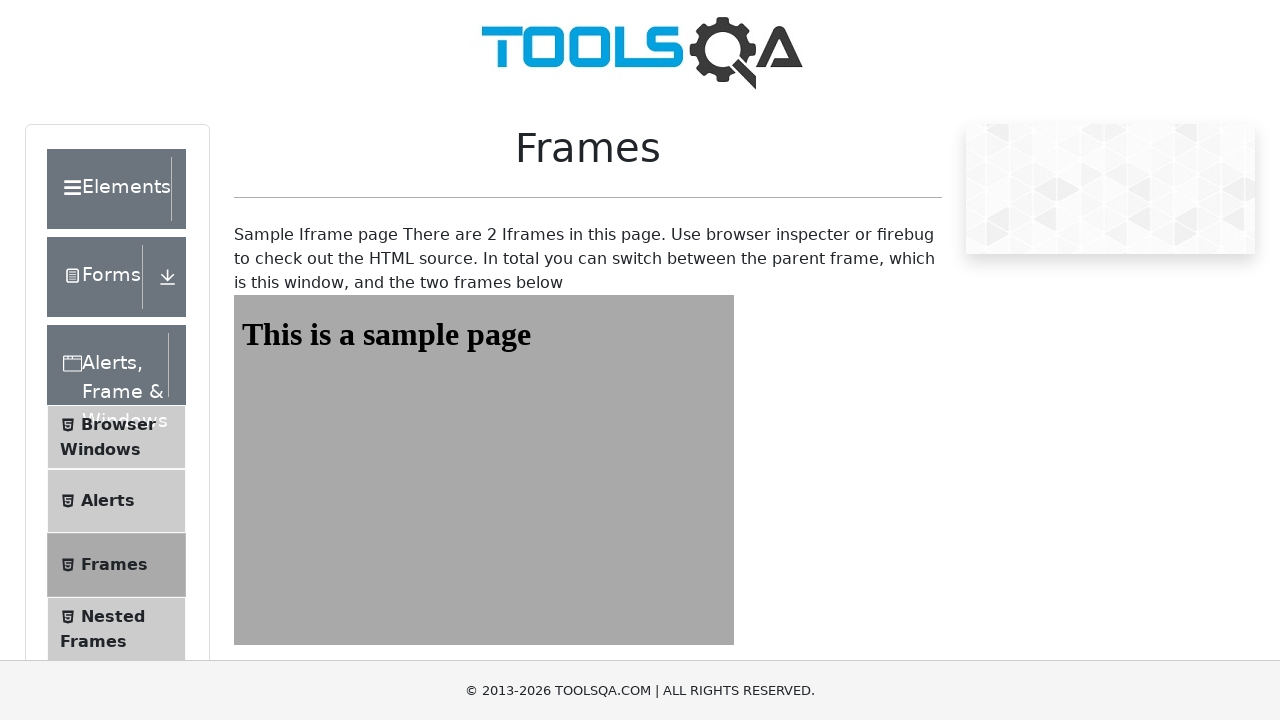

Located header element in main content
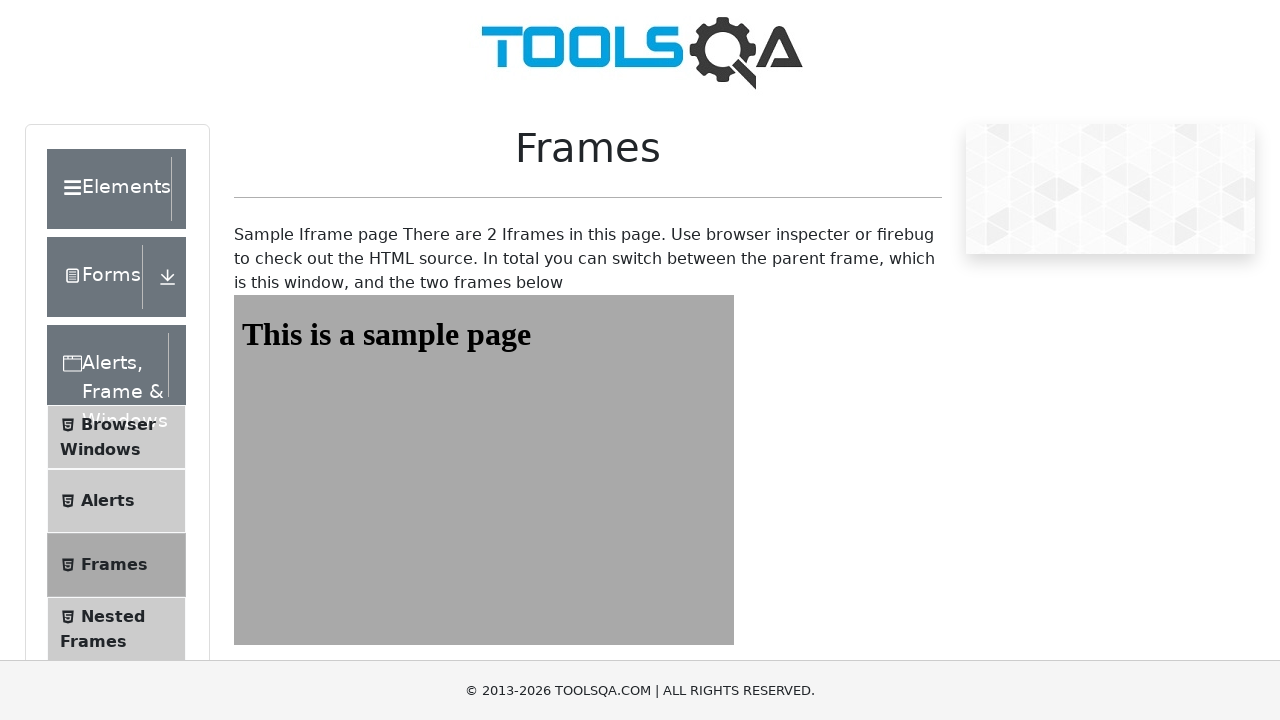

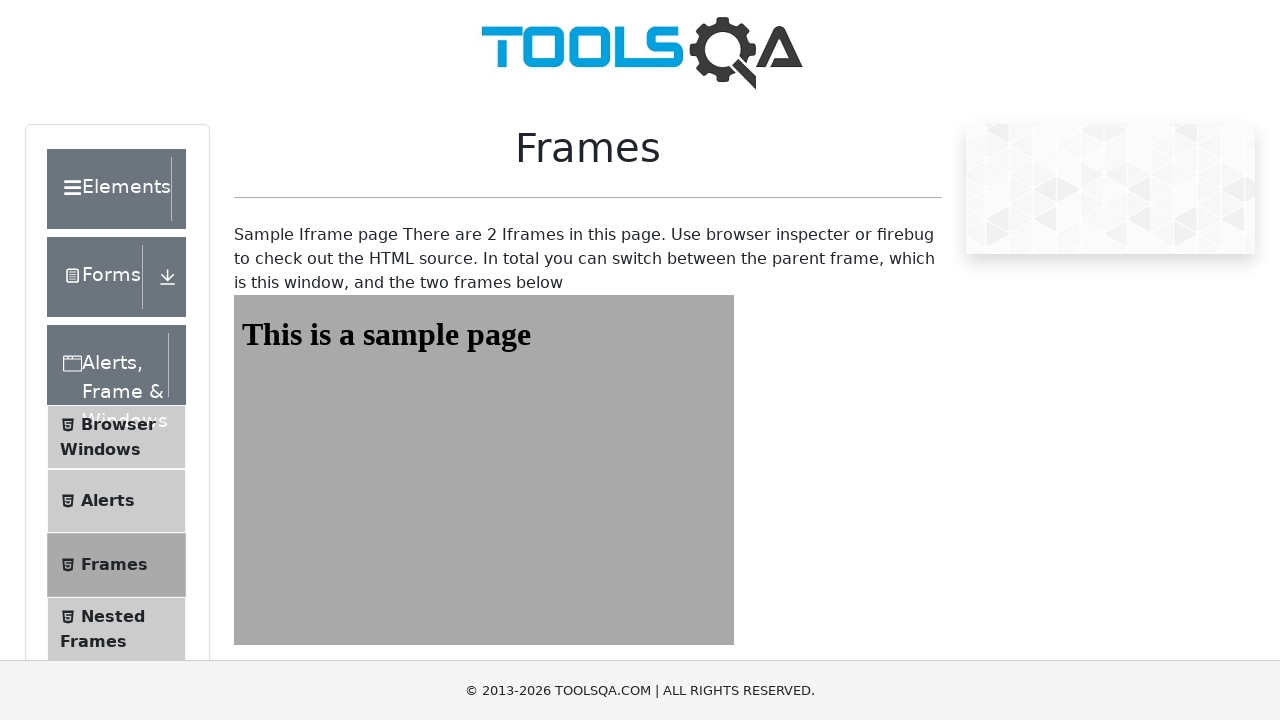